Navigates to the profile page and verifies all visible text labels are correctly displayed including headers for first name, last name, email, address, birthdate, and about me fields.

Starting URL: https://dawidmikula.github.io/petStore/index.html

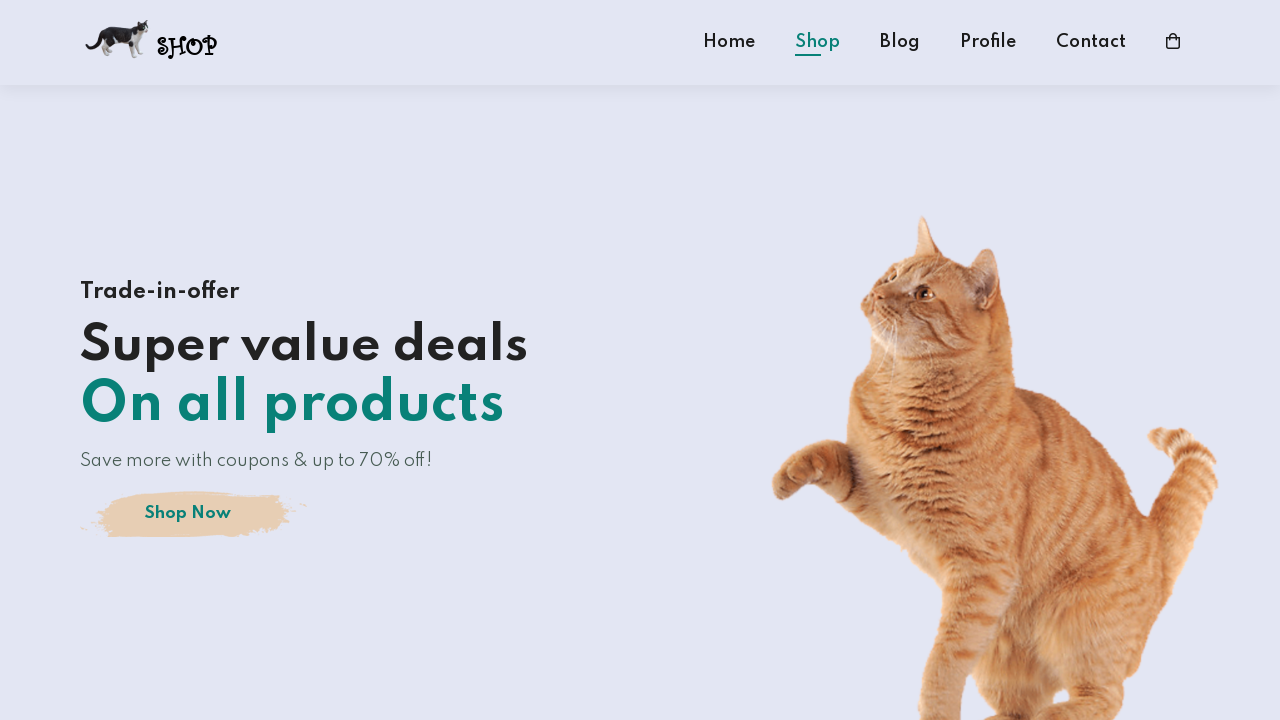

Navigated to pet store home page
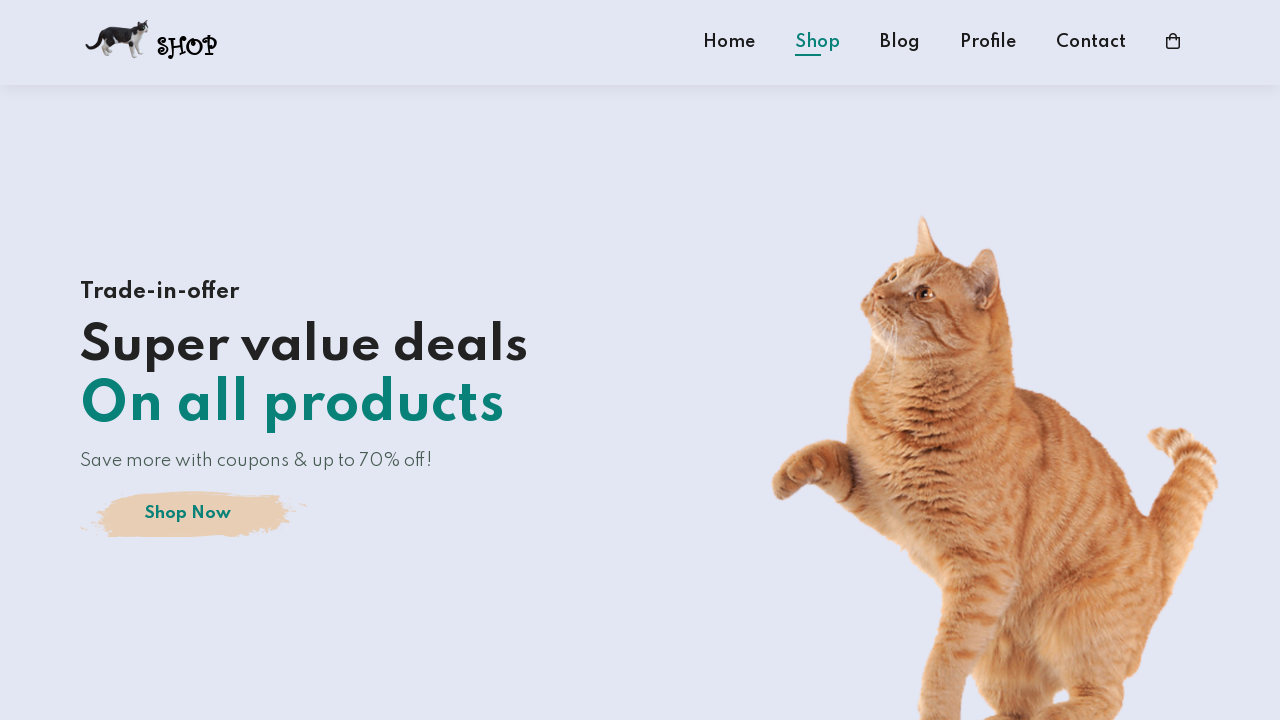

Clicked profile button in header at (988, 42) on [data-testid="profile-button"], .profile-button, a[href*="profile"], button:has-
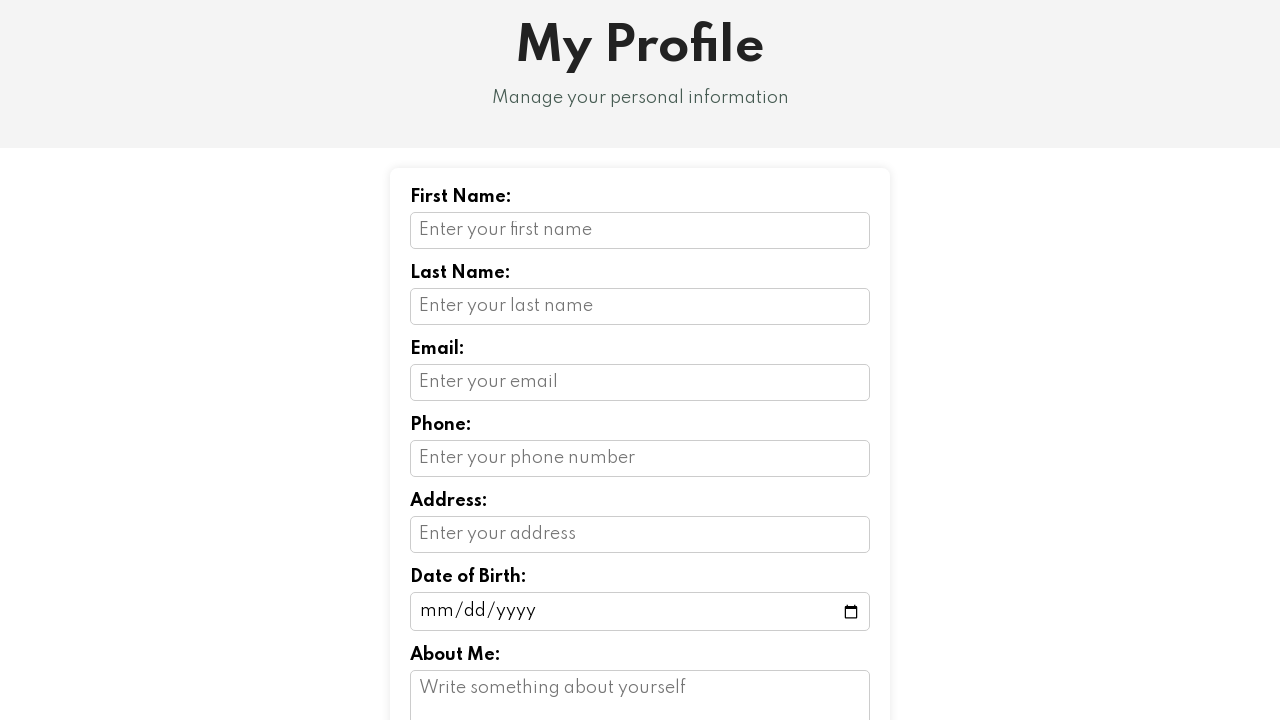

Profile page DOM content loaded
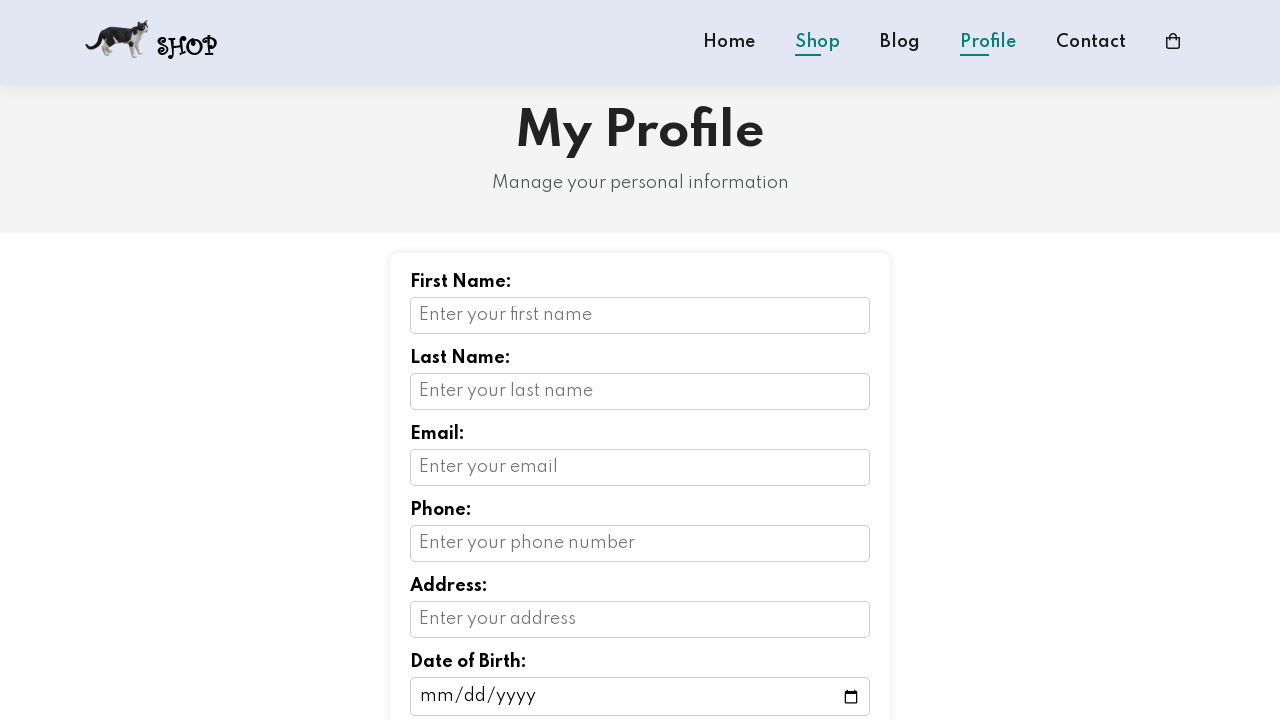

Verified 'My Profile' header is visible
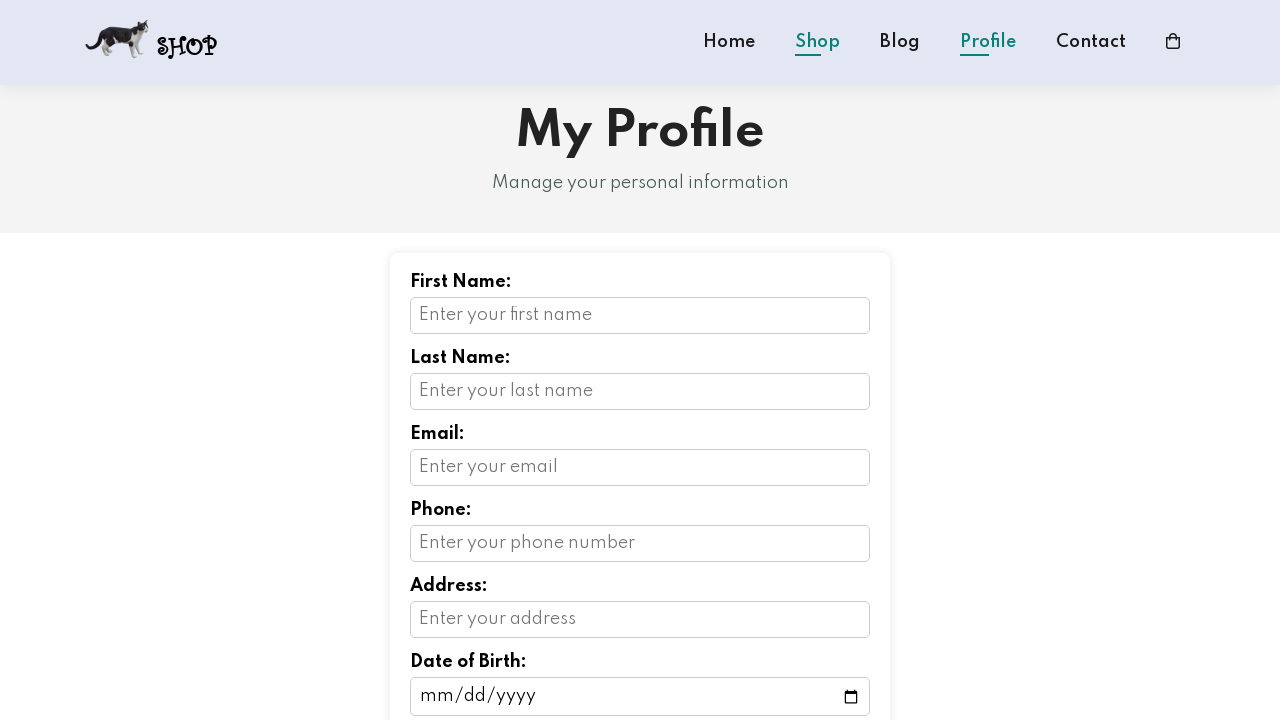

Verified 'First Name:' label is visible
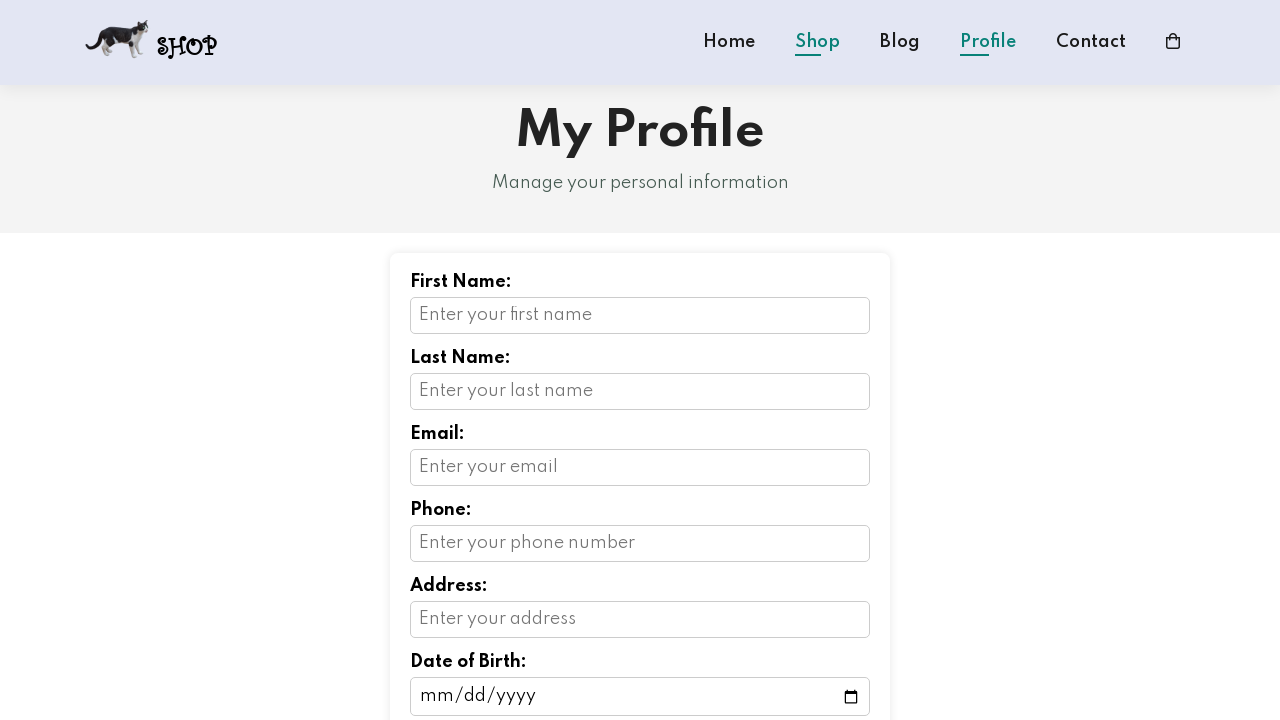

Verified 'Last Name:' label is visible
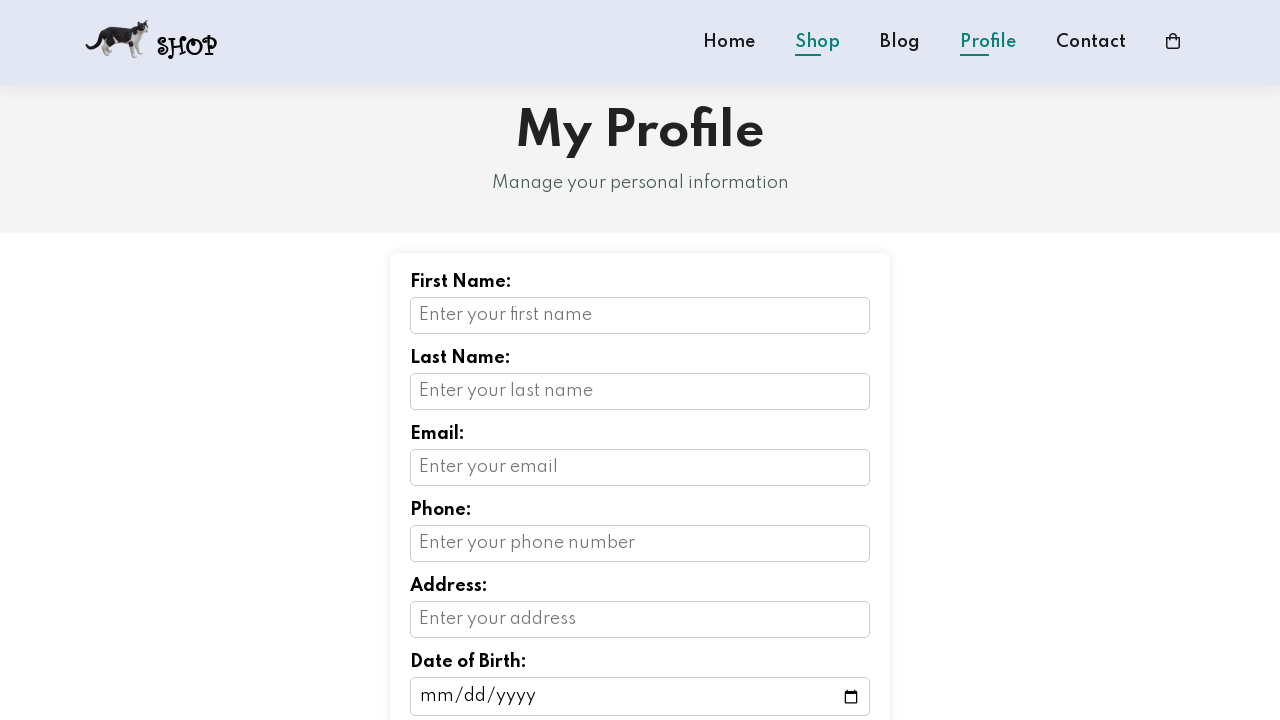

Verified 'Email:' label is visible
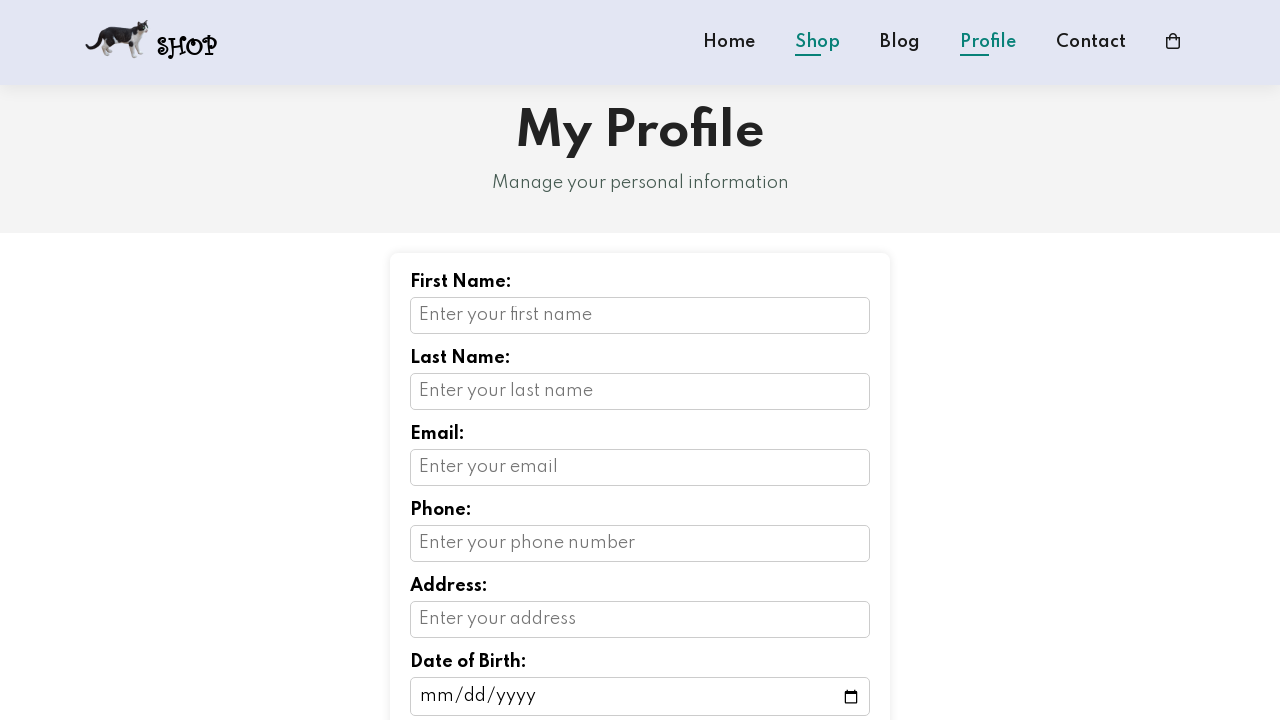

Verified 'Address:' label is visible
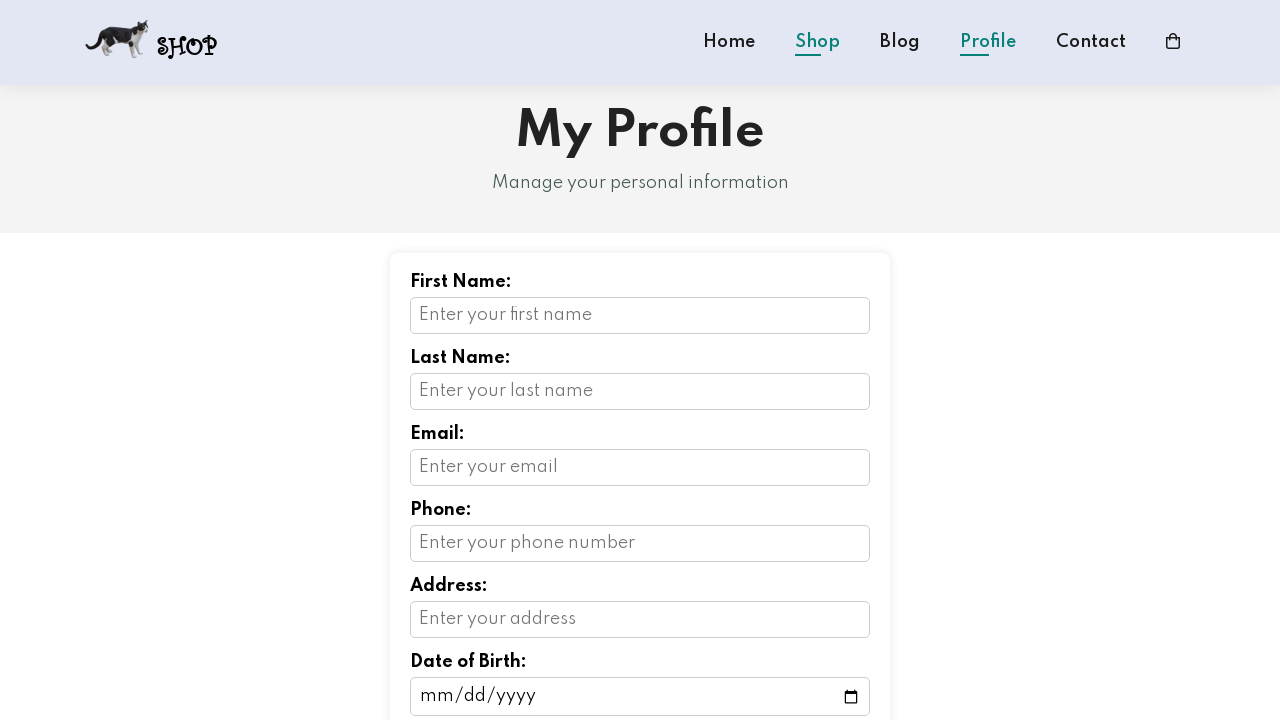

Verified 'Date of Birth:' label is visible
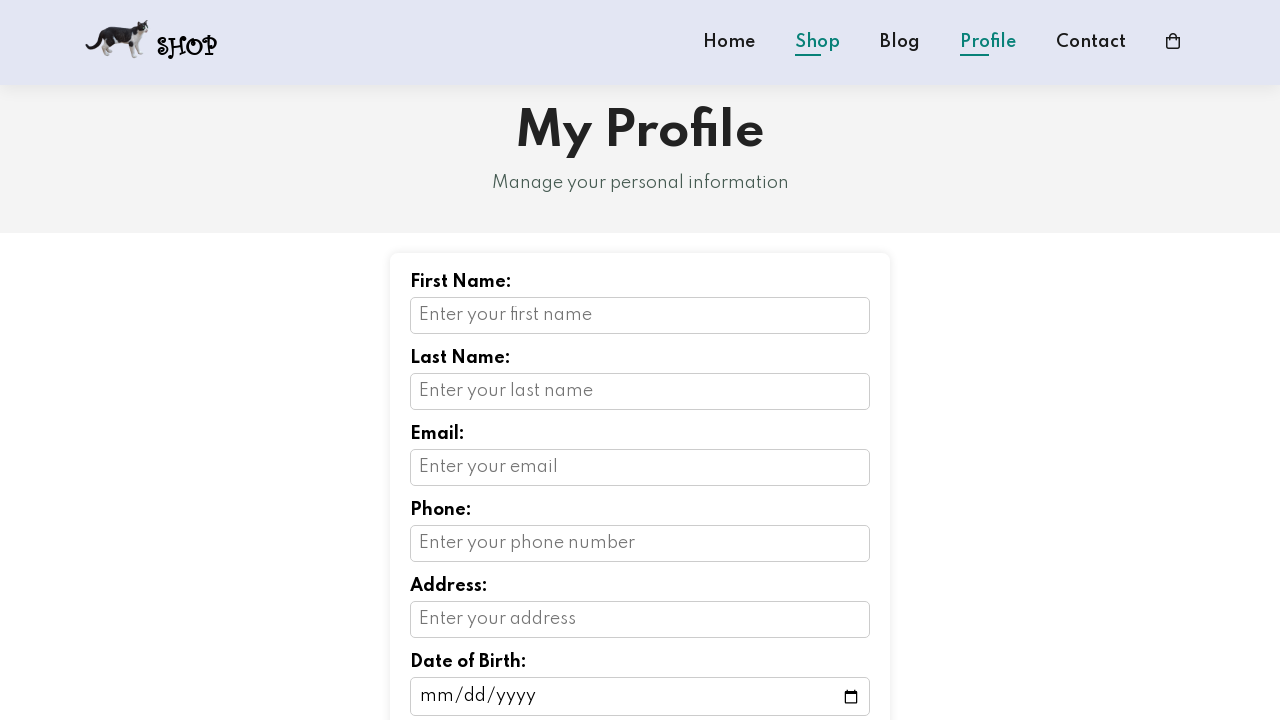

Verified 'About Me:' label is visible
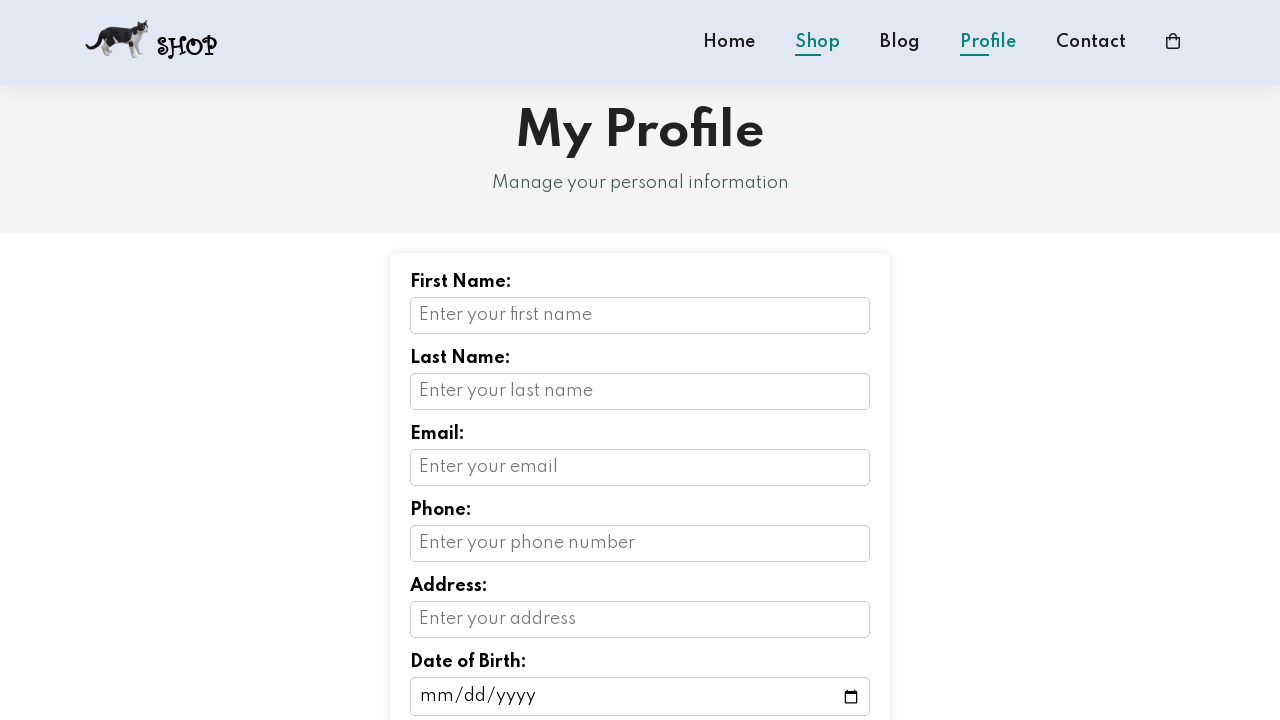

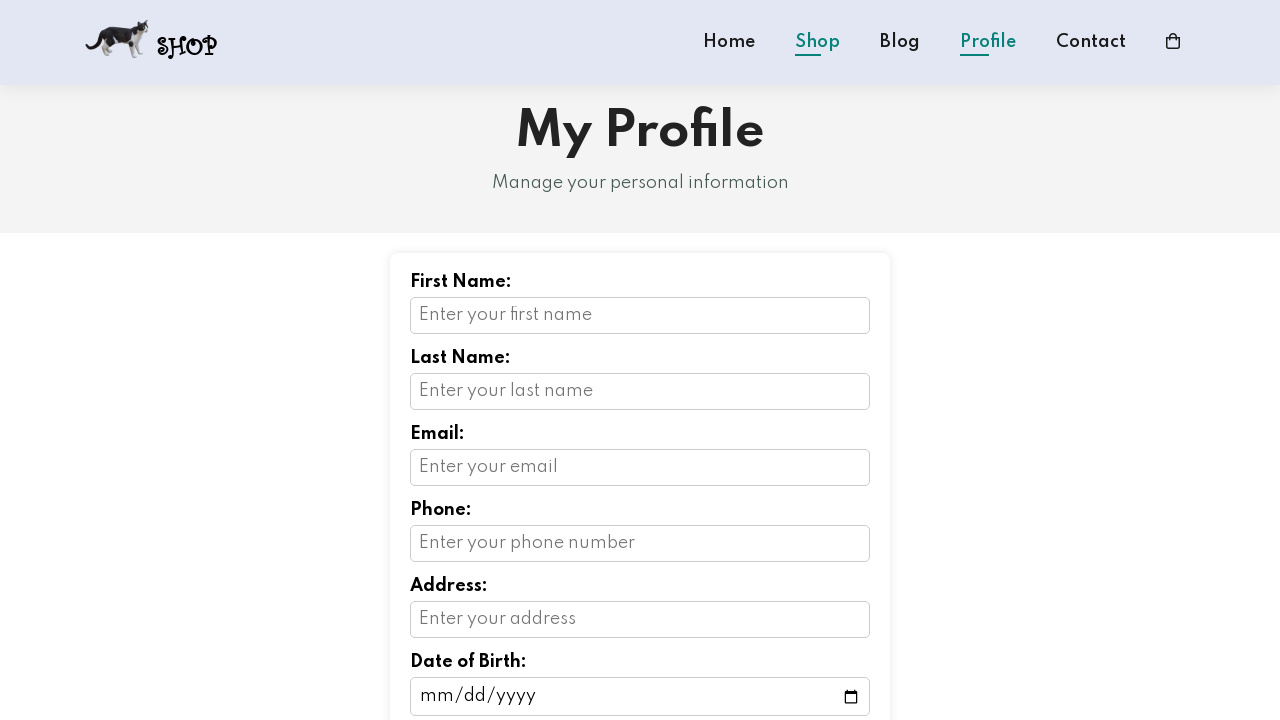